Tests different types of JavaScript alerts including simple alerts, confirmation dialogs, and prompt dialogs with text input

Starting URL: https://demo.automationtesting.in/Alerts.html

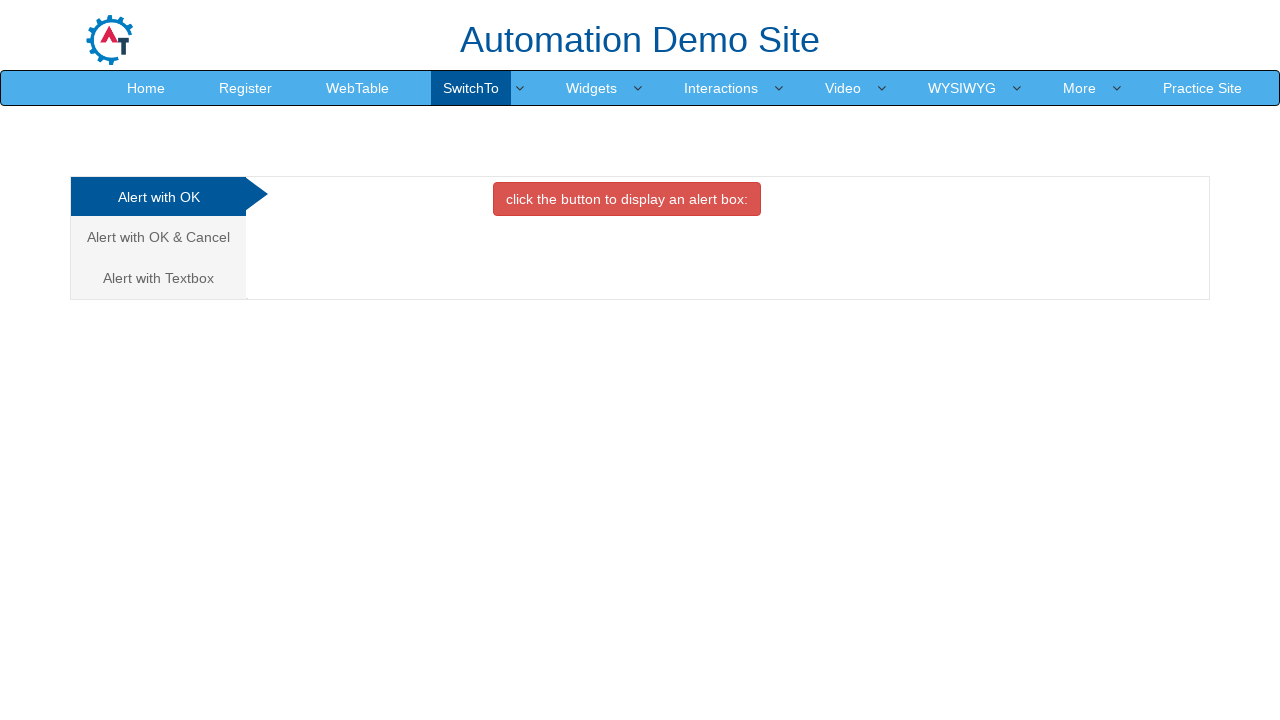

Clicked OK Tab to open simple alert at (627, 199) on #OKTab
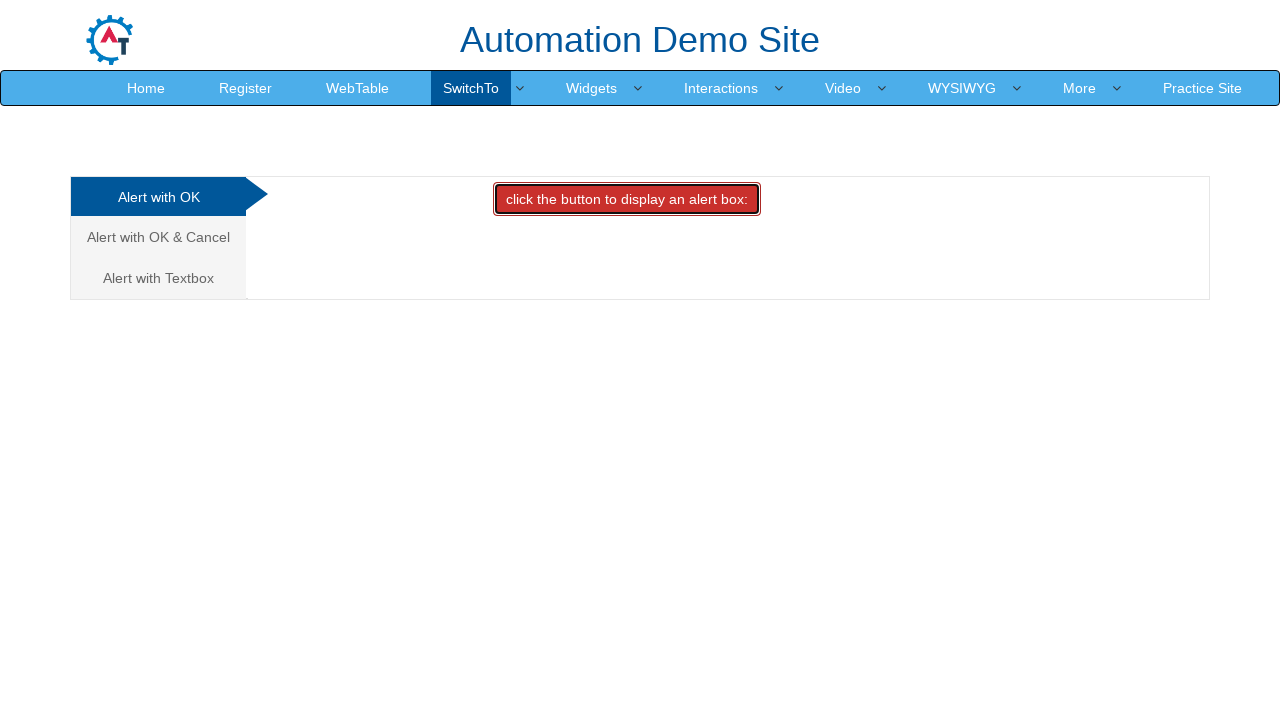

Set up dialog handler to accept alerts
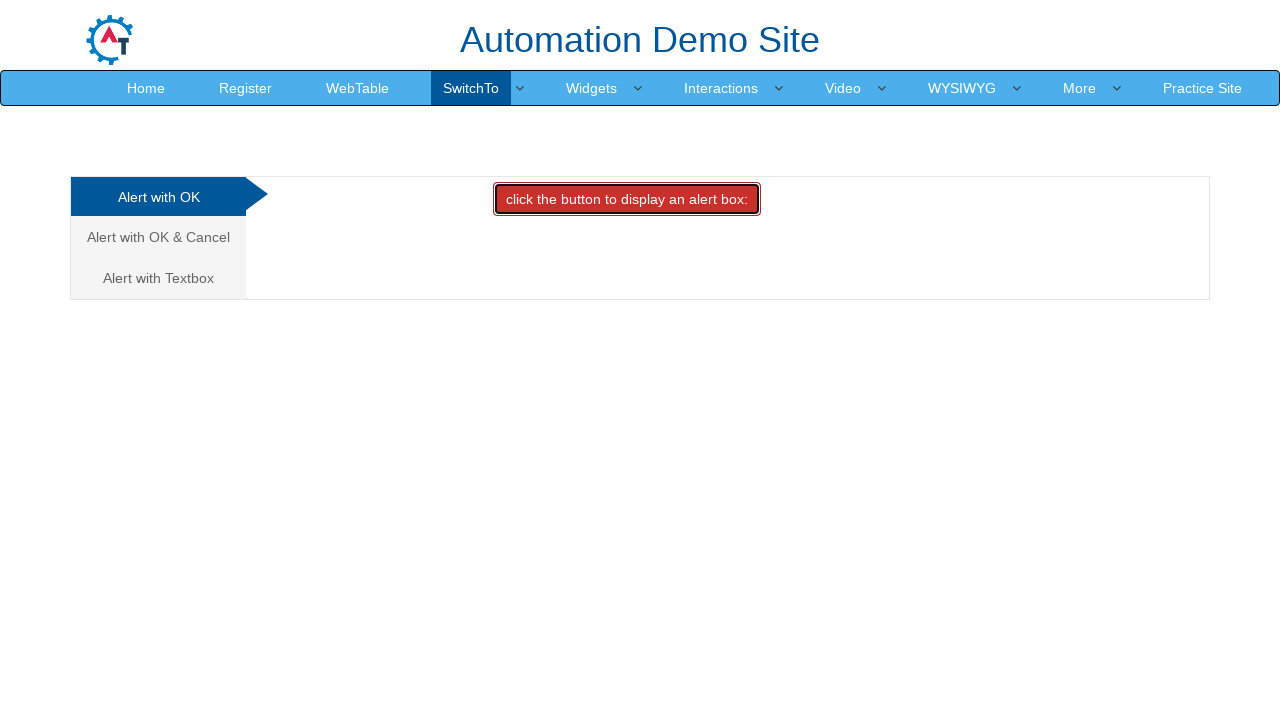

Clicked link to navigate to Cancel Tab at (158, 237) on xpath=//a[@href='#CancelTab']
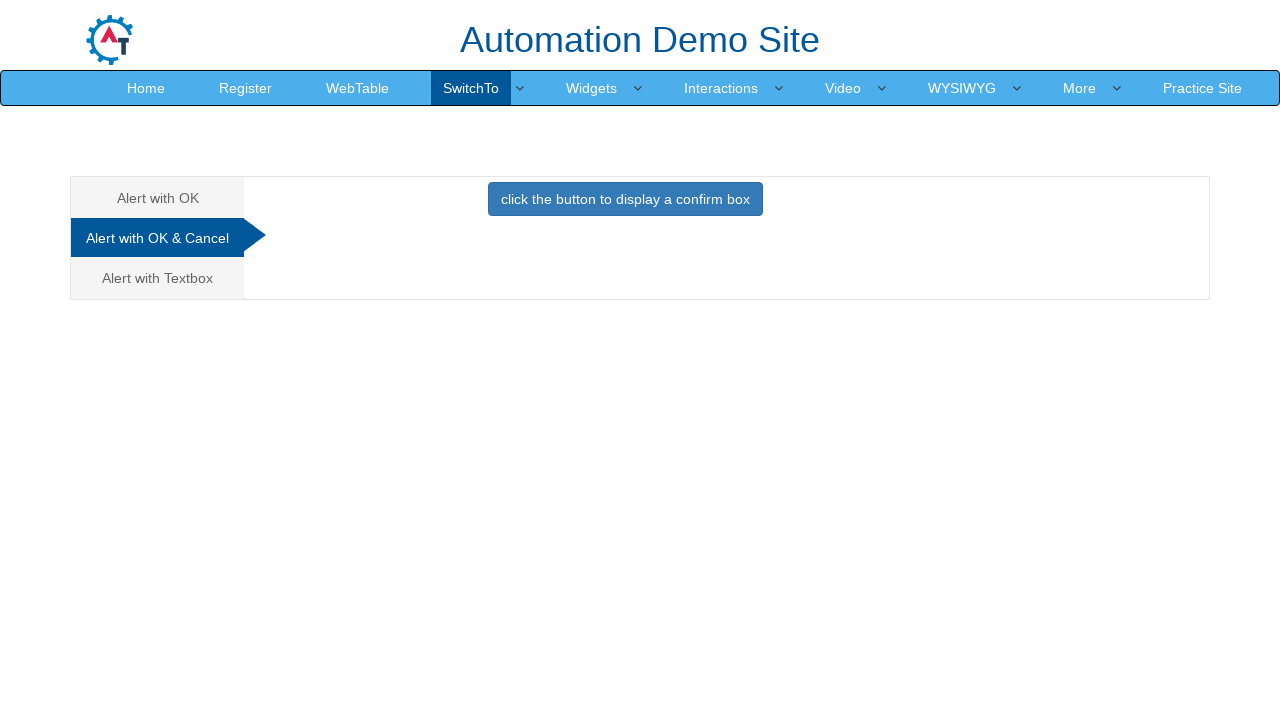

Clicked Cancel Tab to open confirmation dialog at (625, 204) on #CancelTab
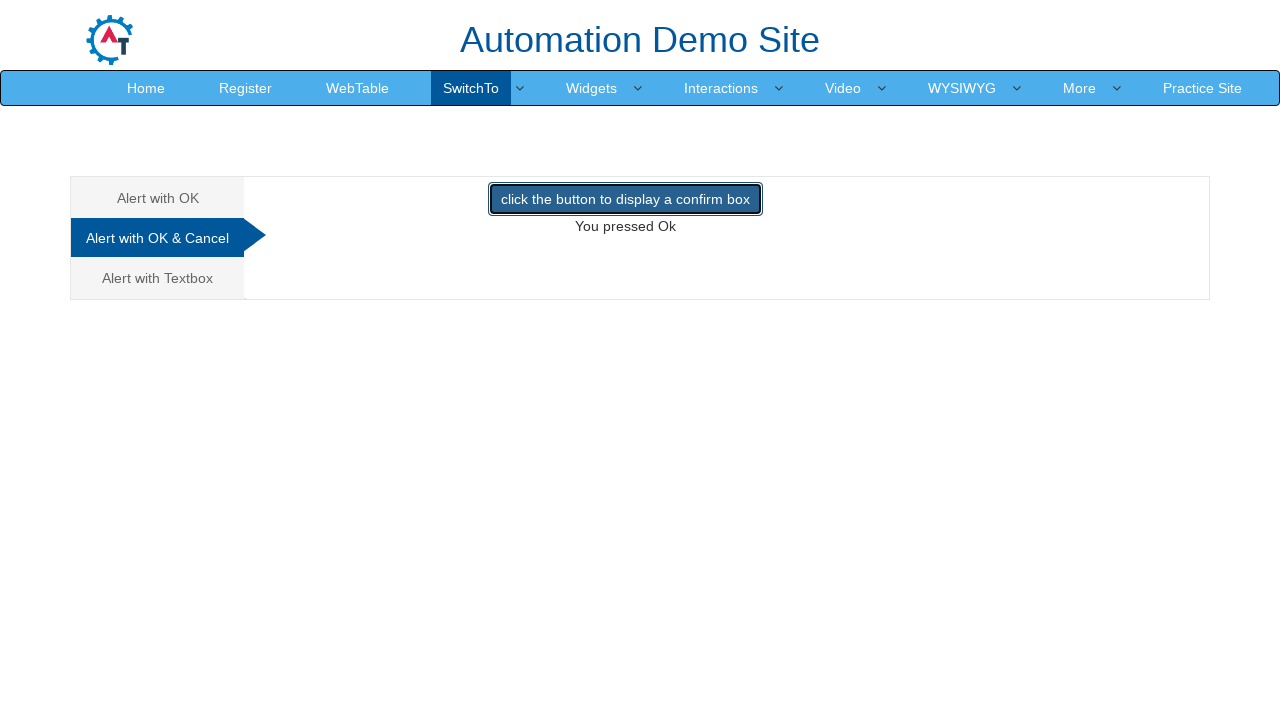

Clicked link to navigate to Textbox Tab at (158, 278) on xpath=//a[@href='#Textbox']
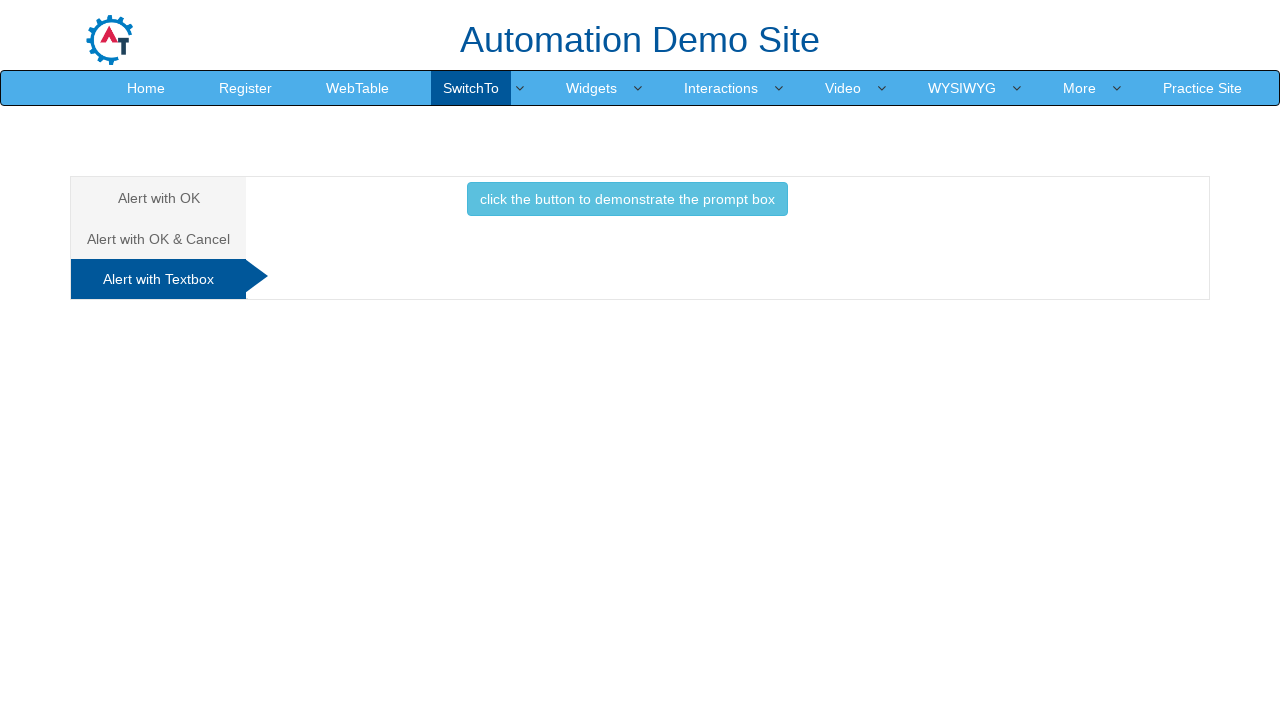

Set up dialog handler to accept prompt with 'Selenium' text
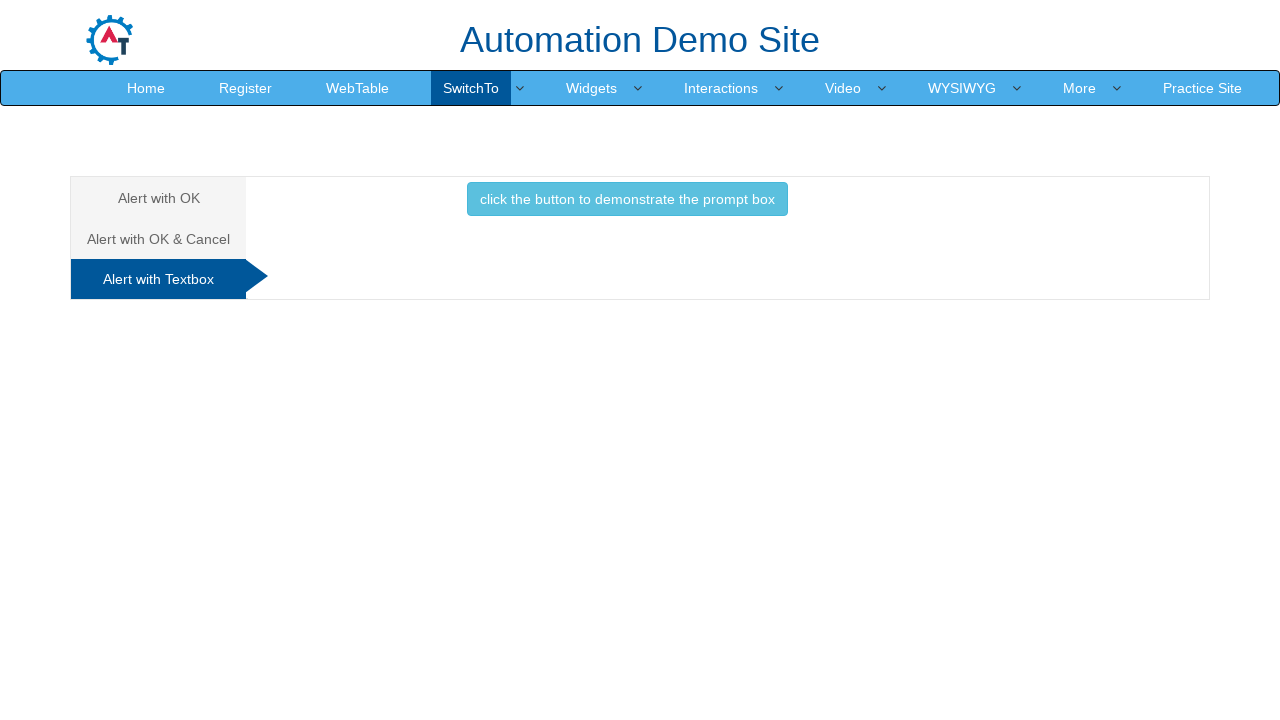

Clicked Textbox to open prompt dialog at (627, 204) on #Textbox
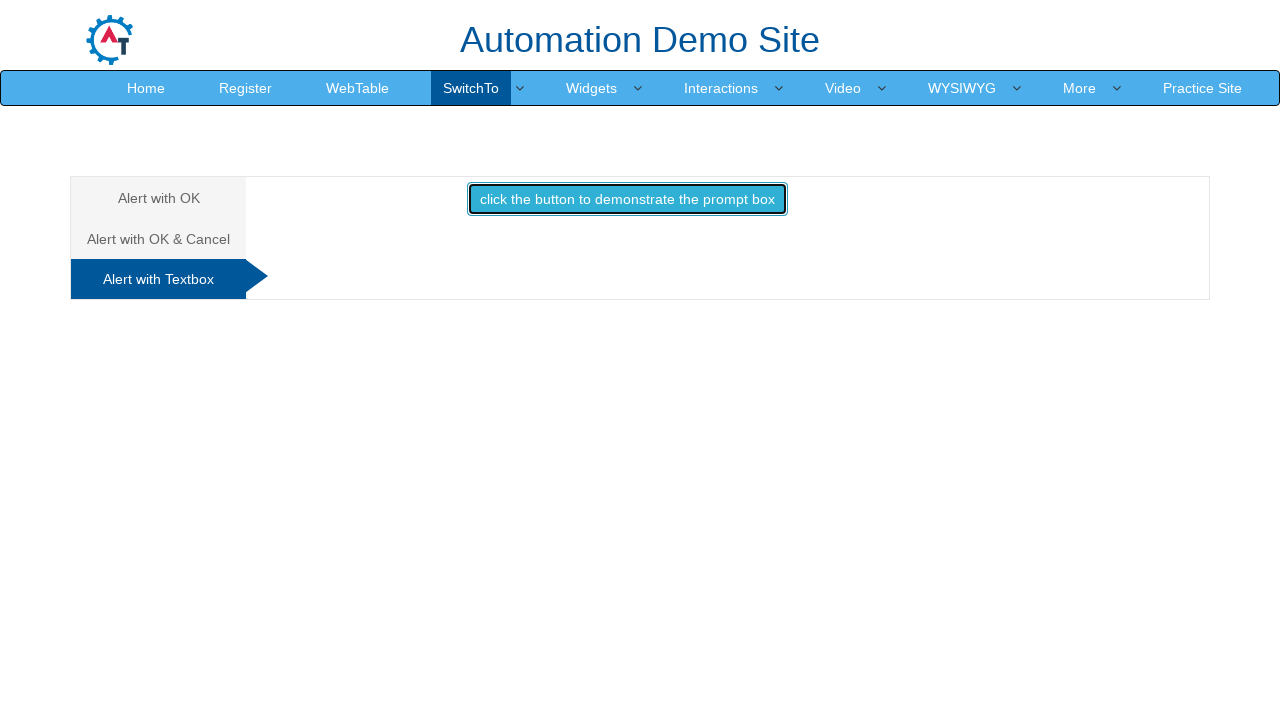

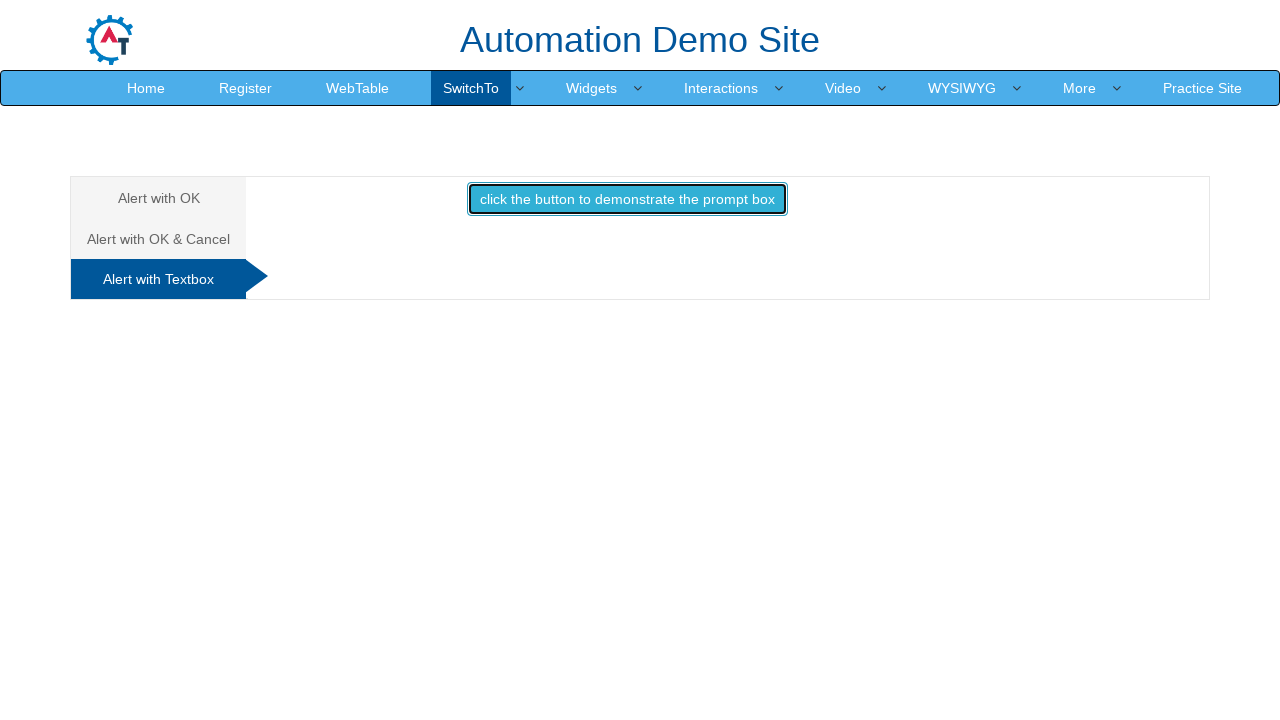